Tests ASOS search functionality by searching for "skirt" and verifying the search results display the search term

Starting URL: https://www.asos.com/us/

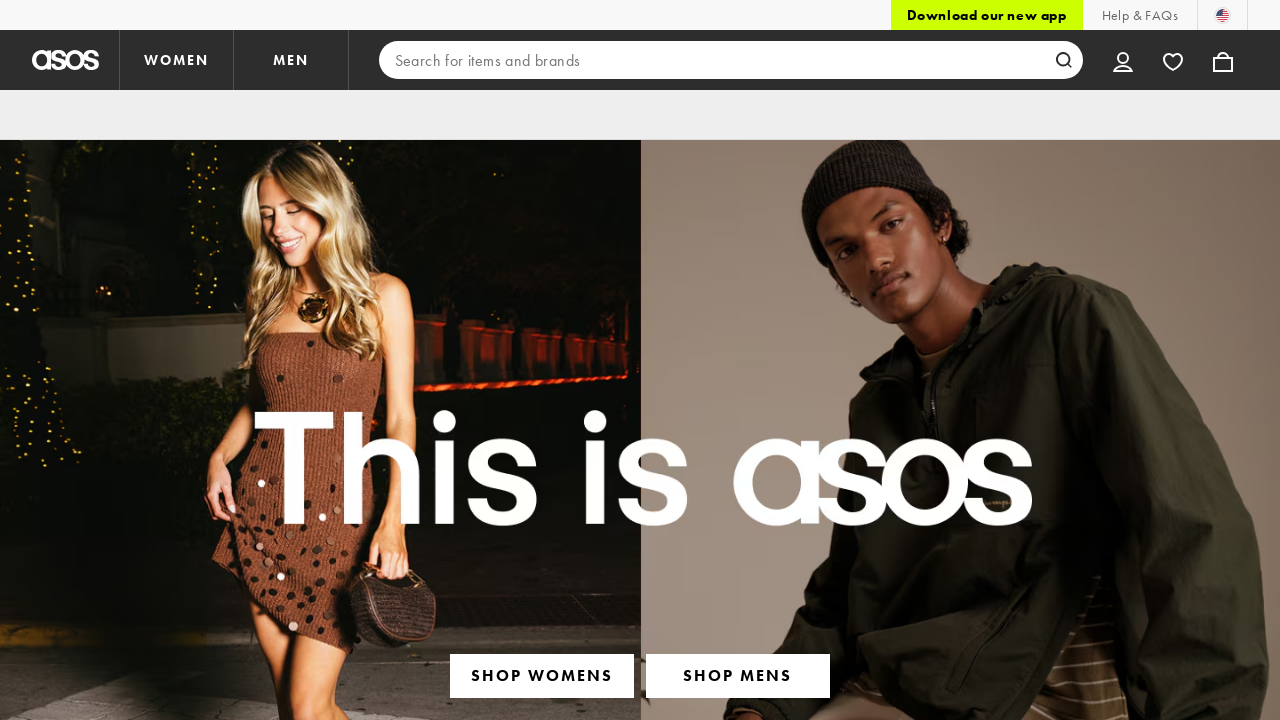

Filled search bar with 'skirt' on input[type='search']
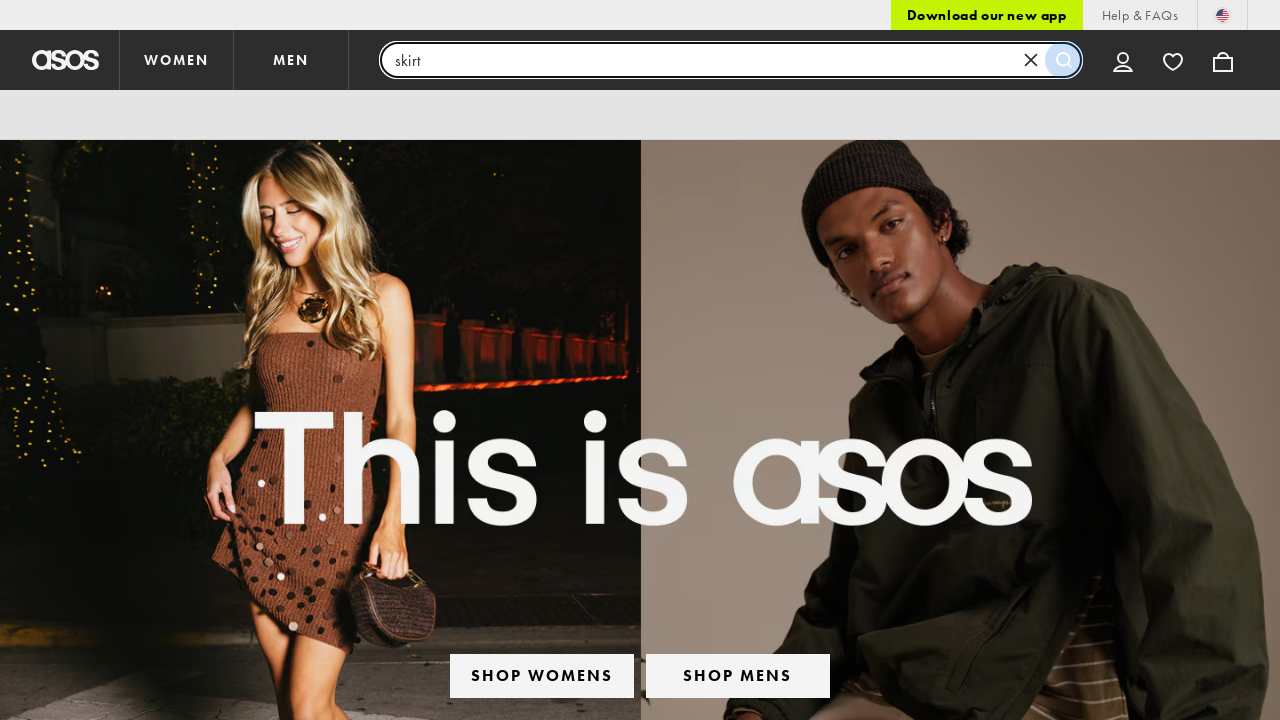

Pressed Enter to submit search for 'skirt' on input[type='search']
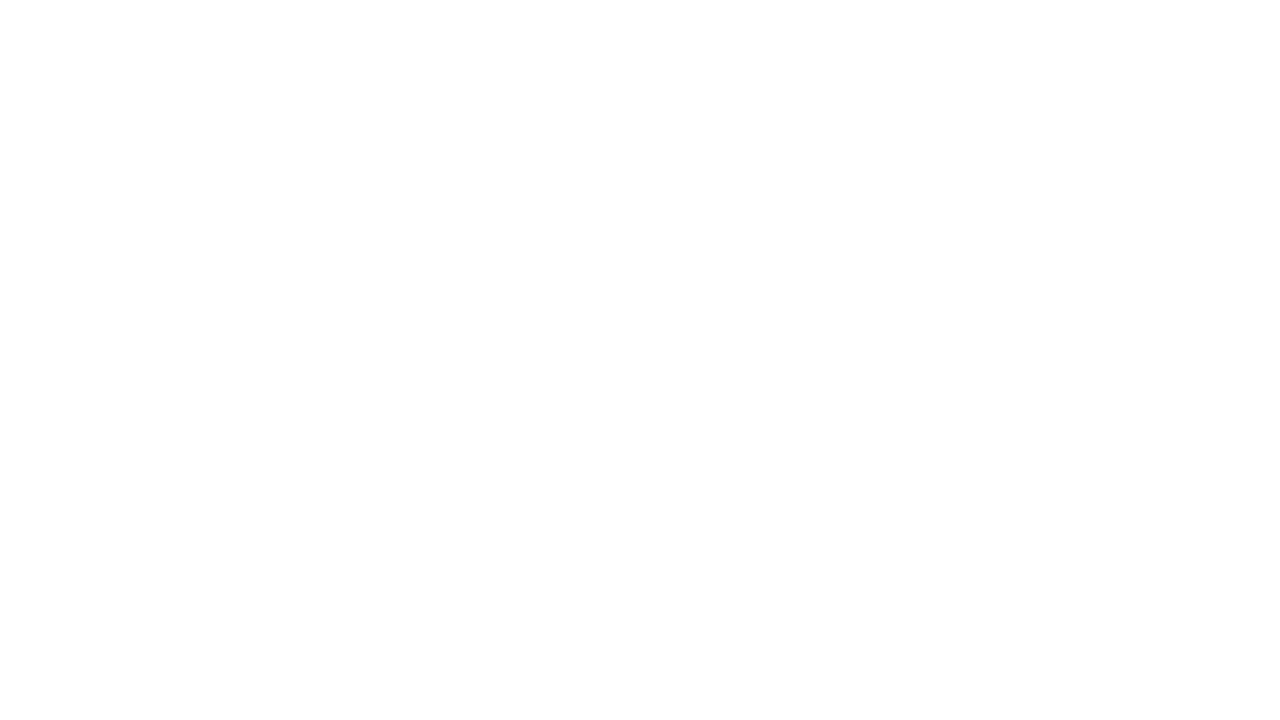

Search results loaded and verified 'skirt' text is displayed
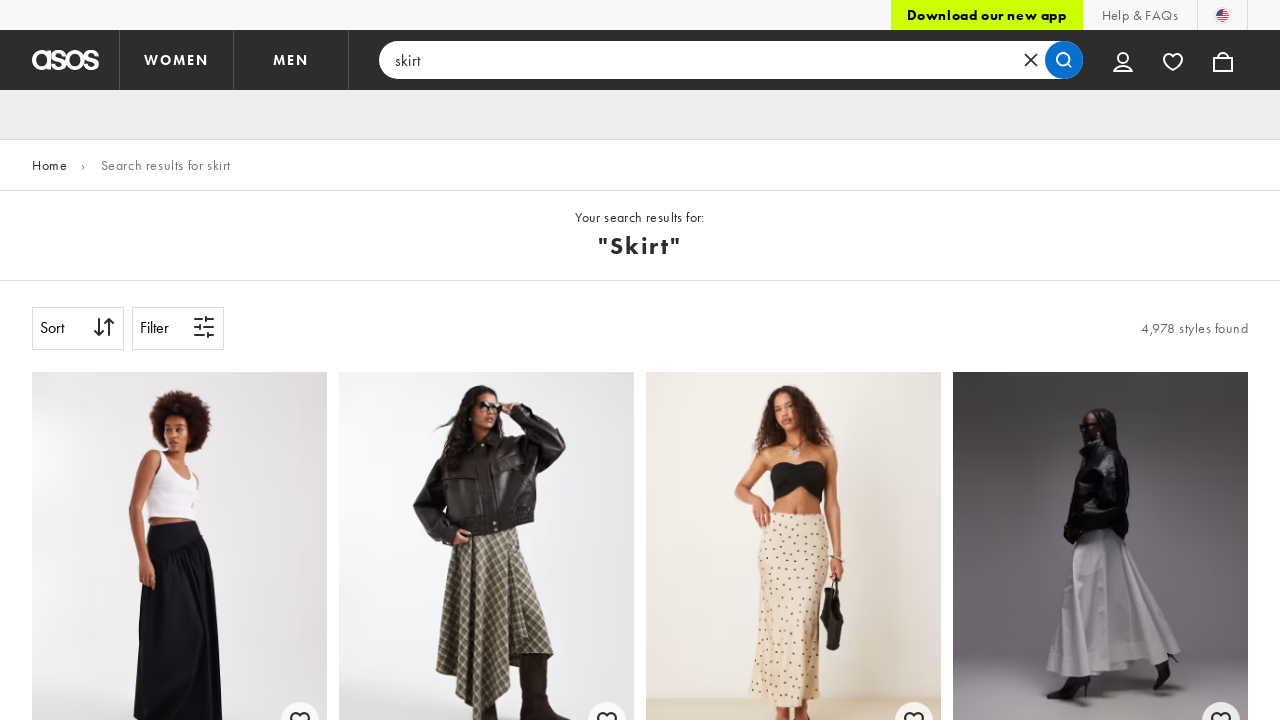

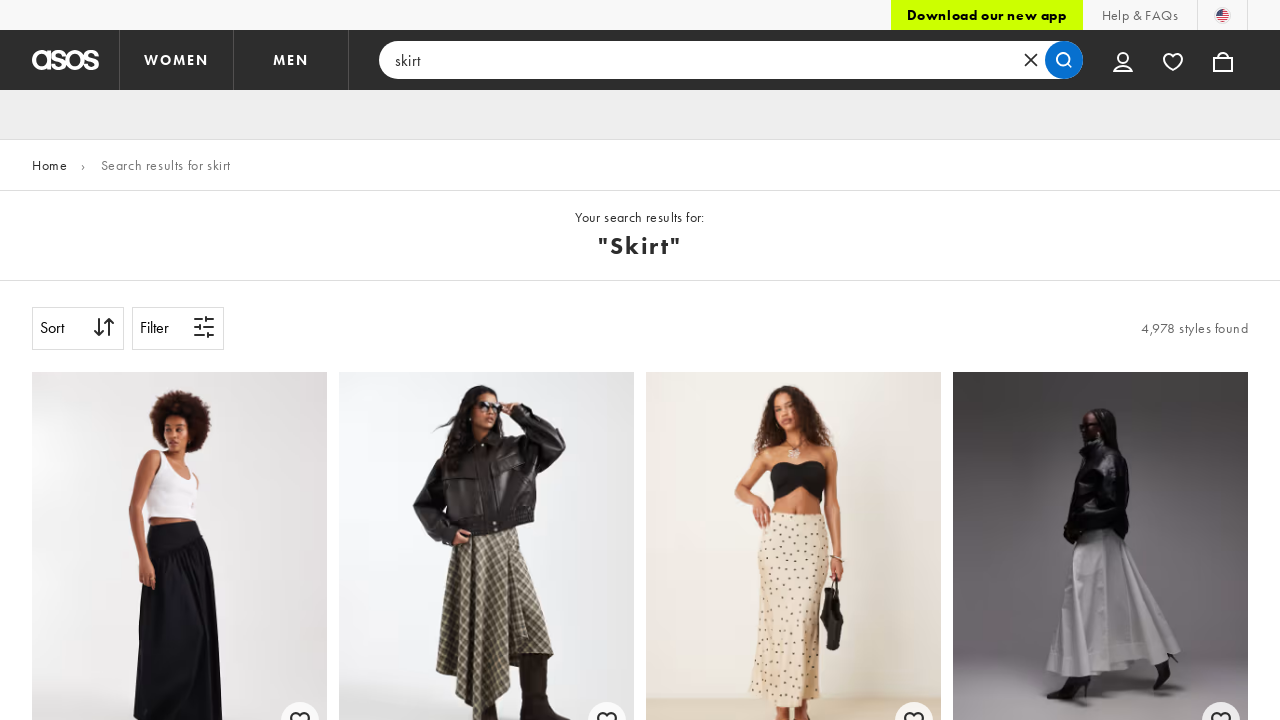